Tests a loader page functionality by waiting for a button to become visible after a loading state completes, then clicking the button.

Starting URL: https://www.automationtesting.co.uk/loader.html

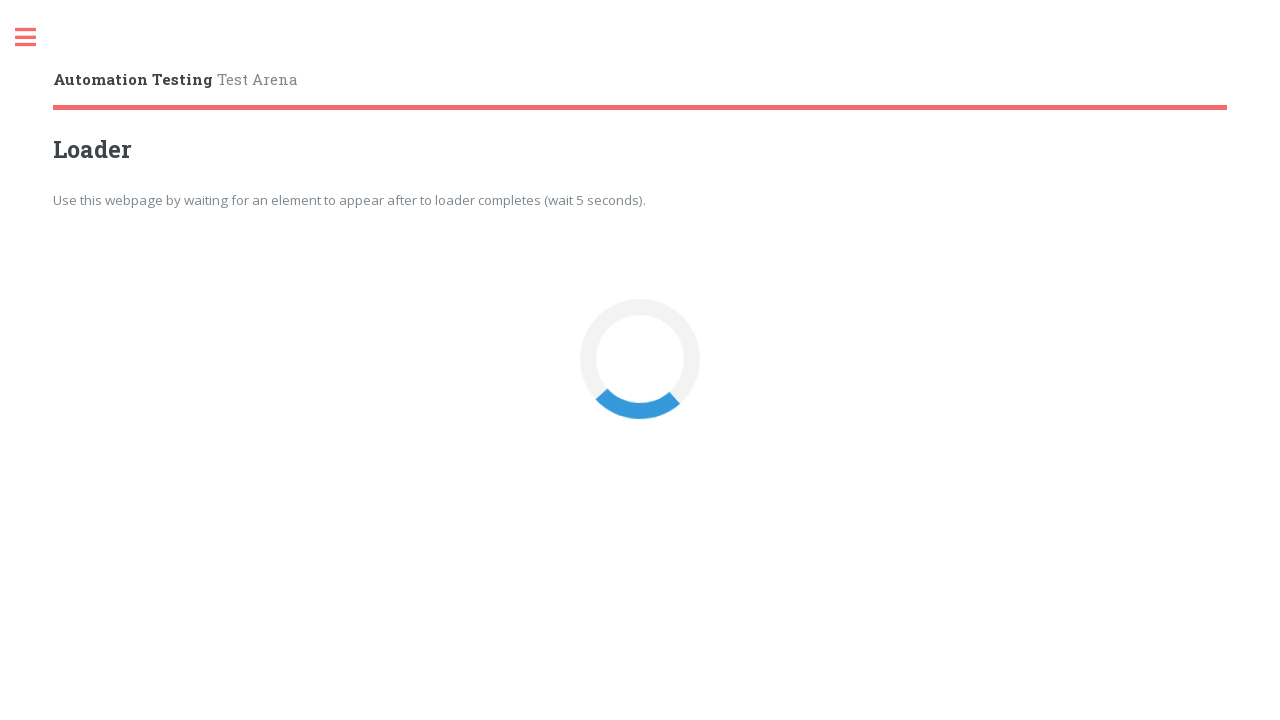

Waited for loader button to become visible after loading state completed
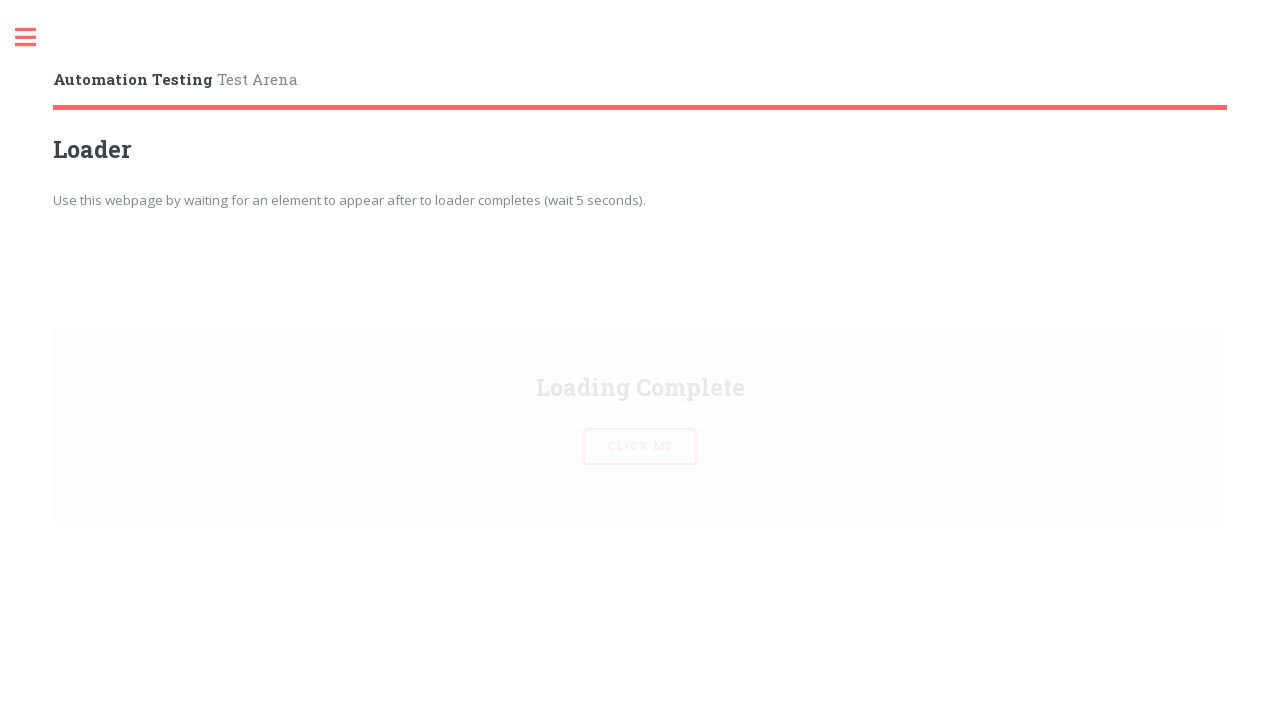

Clicked the loader button at (640, 360) on button#loaderBtn
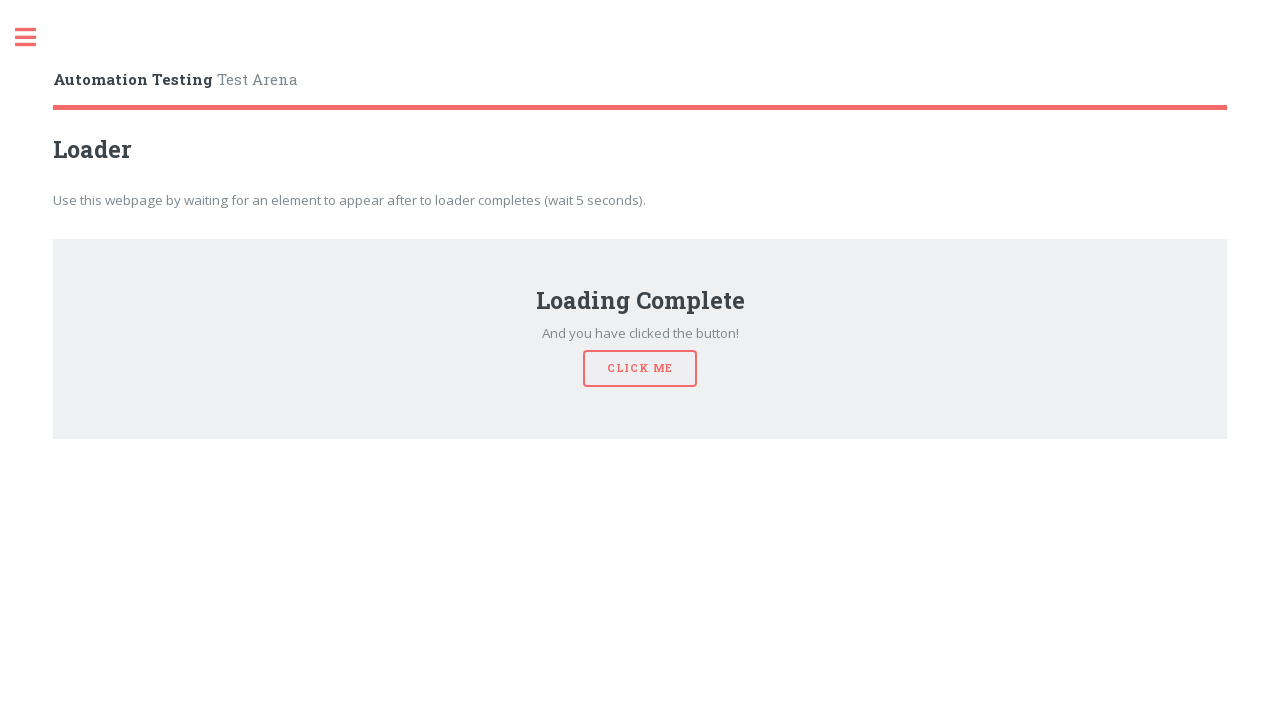

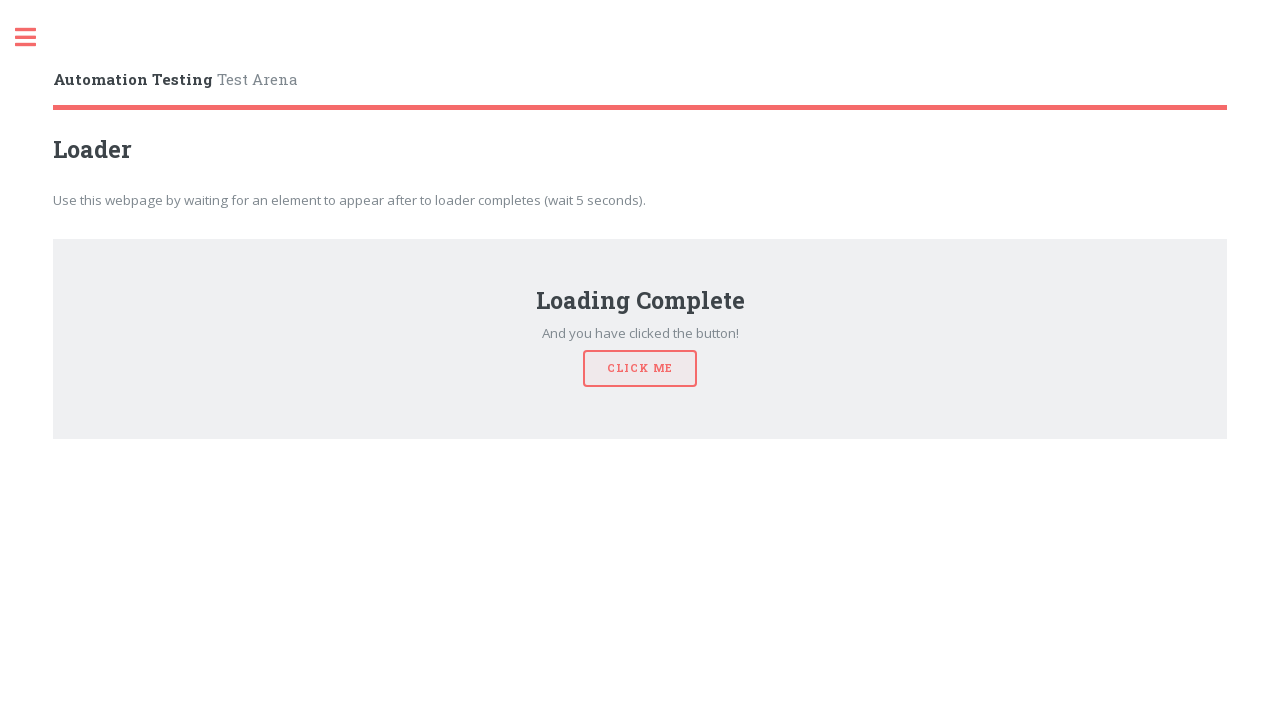